Navigates to the Playwright website, clicks the "Get started" link, and verifies the URL changes to the intro page

Starting URL: https://playwright.dev/

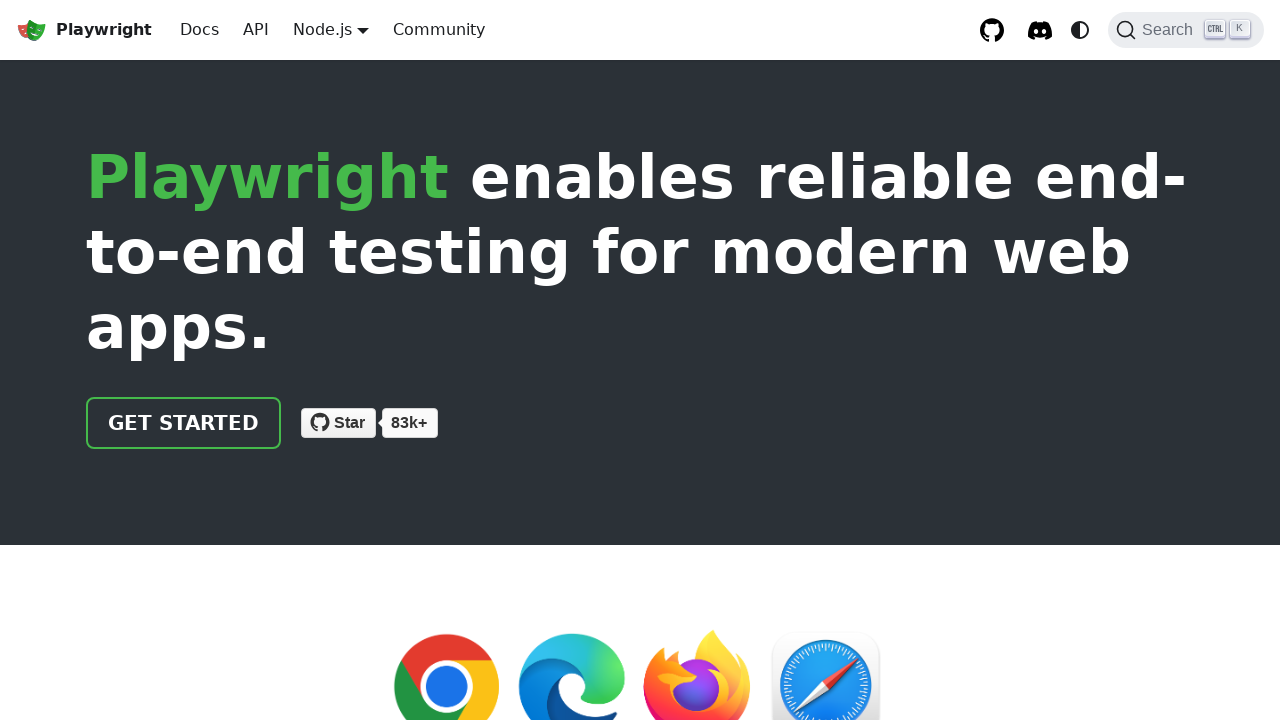

Clicked the 'Get started' link at (184, 423) on internal:role=link[name="Get started"i]
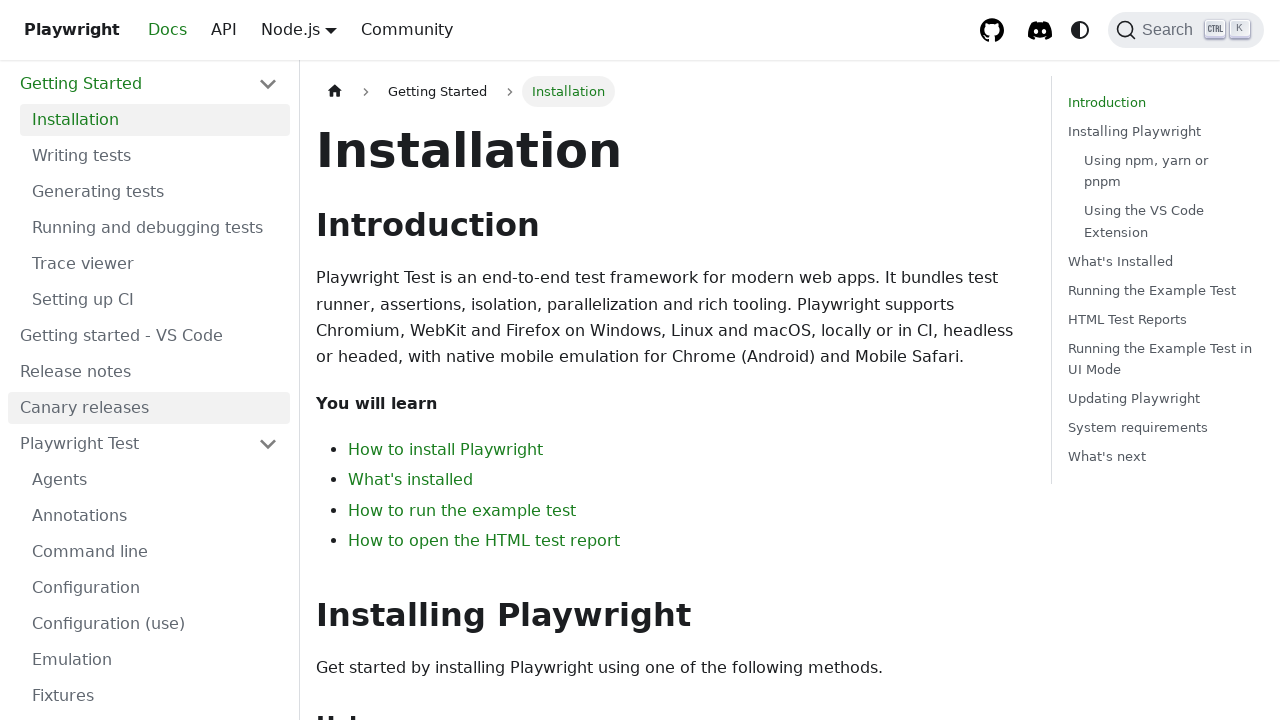

Verified URL changed to intro page
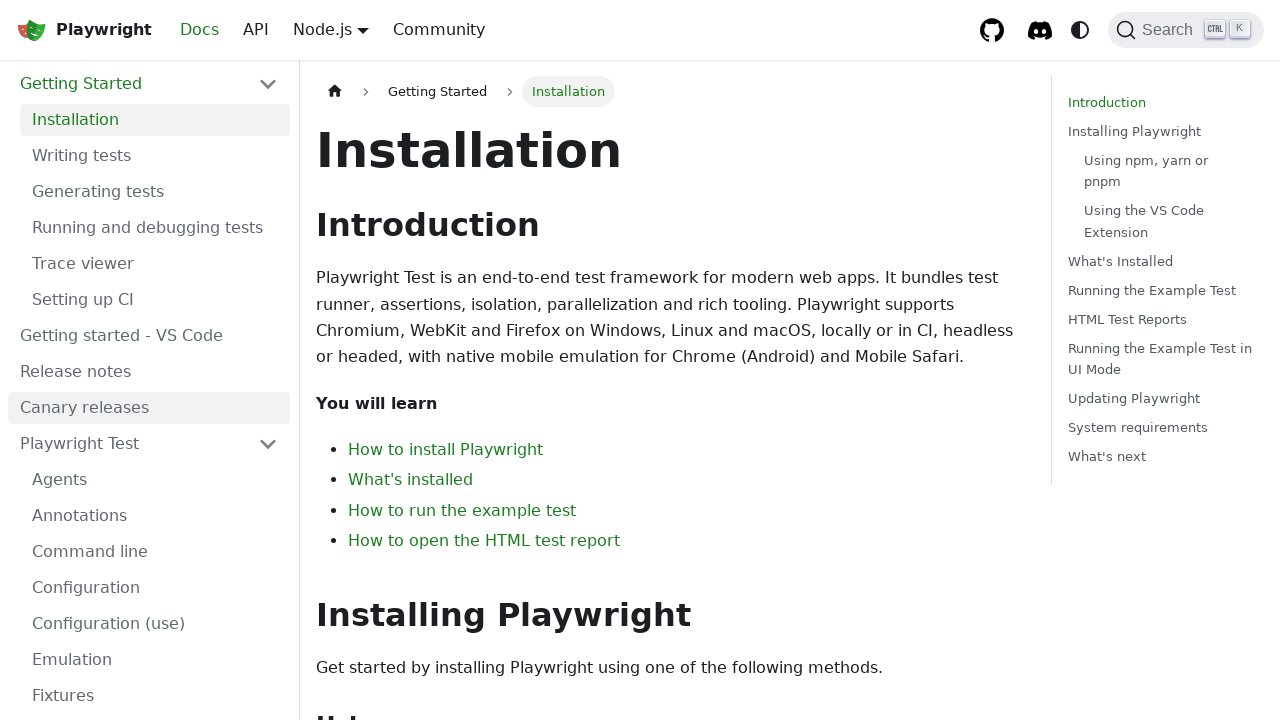

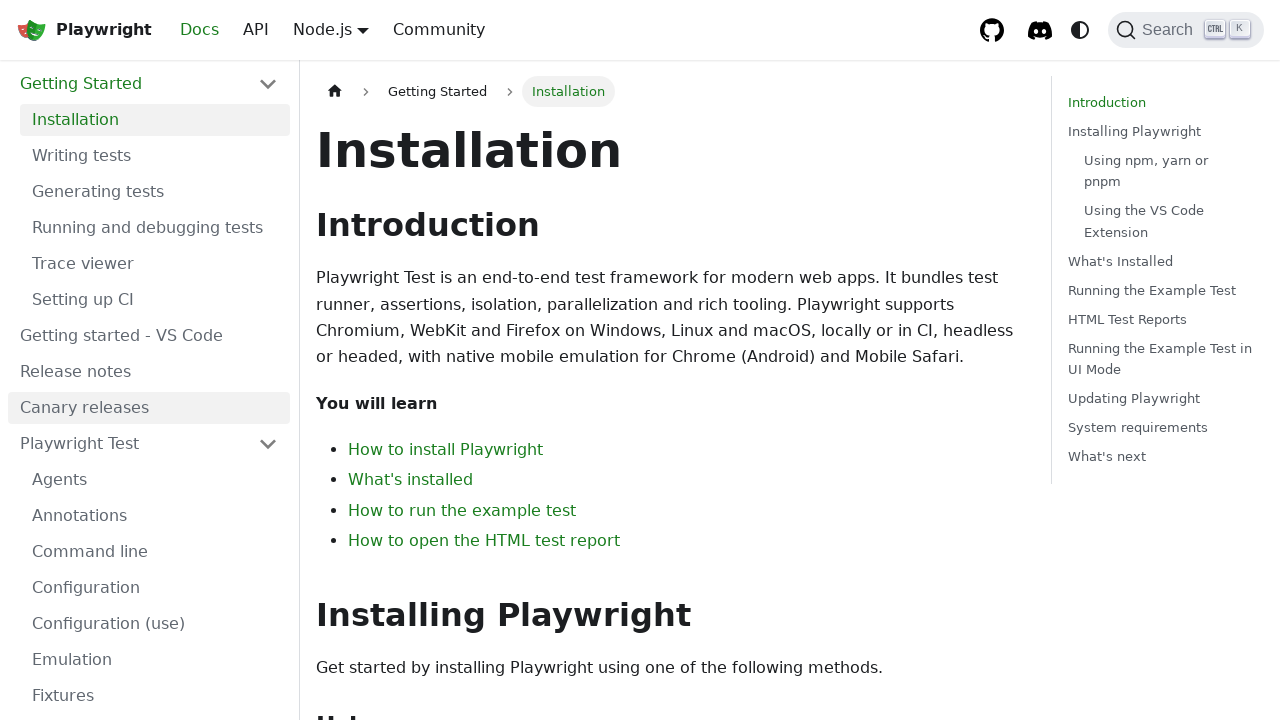